Tests radio button functionality by clicking the "Yes" option and verifying the success message, with error handling that retries if the initial assertion fails

Starting URL: https://demoqa.com/radio-button

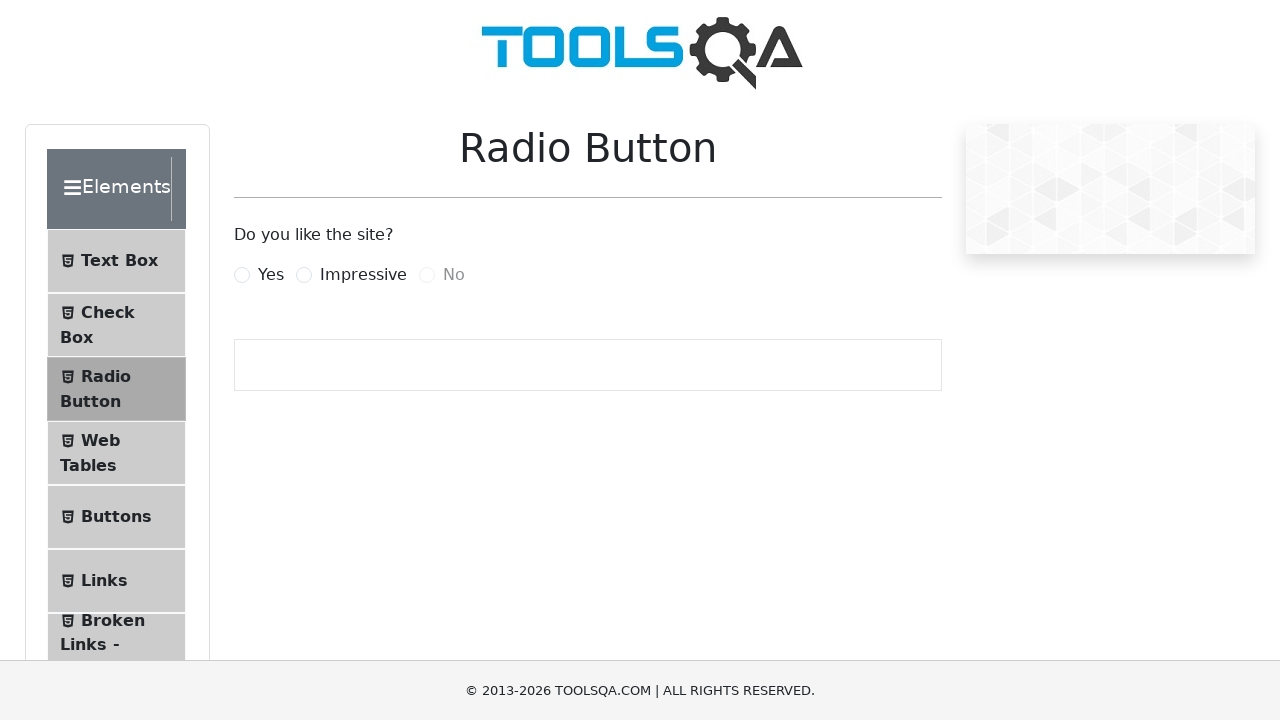

Clicked the 'Yes' radio button at (271, 275) on label[for="yesRadio"]
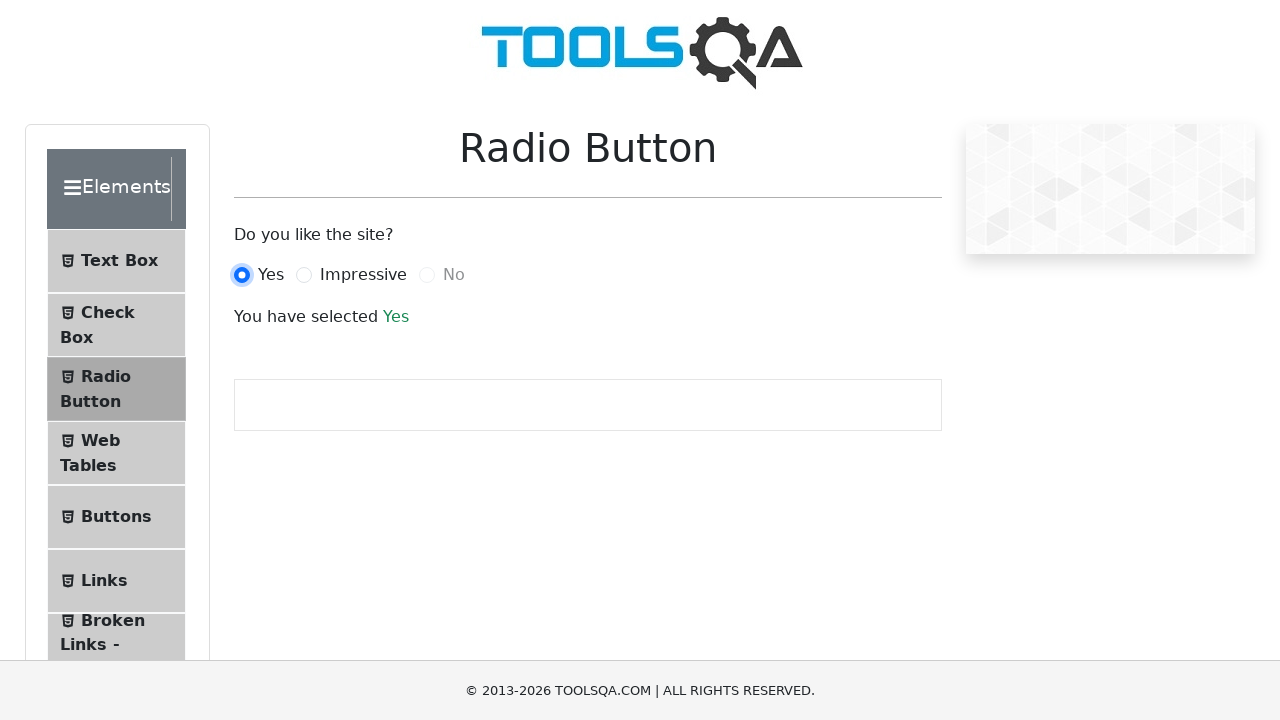

Located the success message element
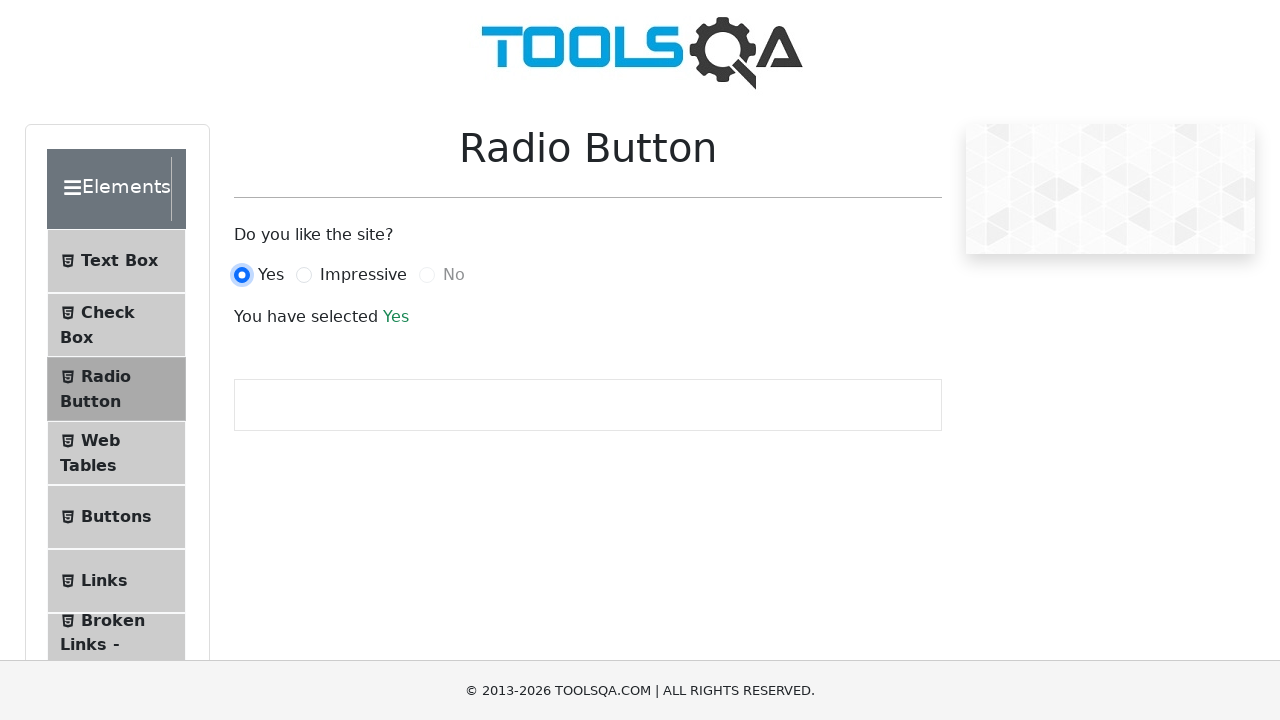

Retrieved success message text: 'Yes'
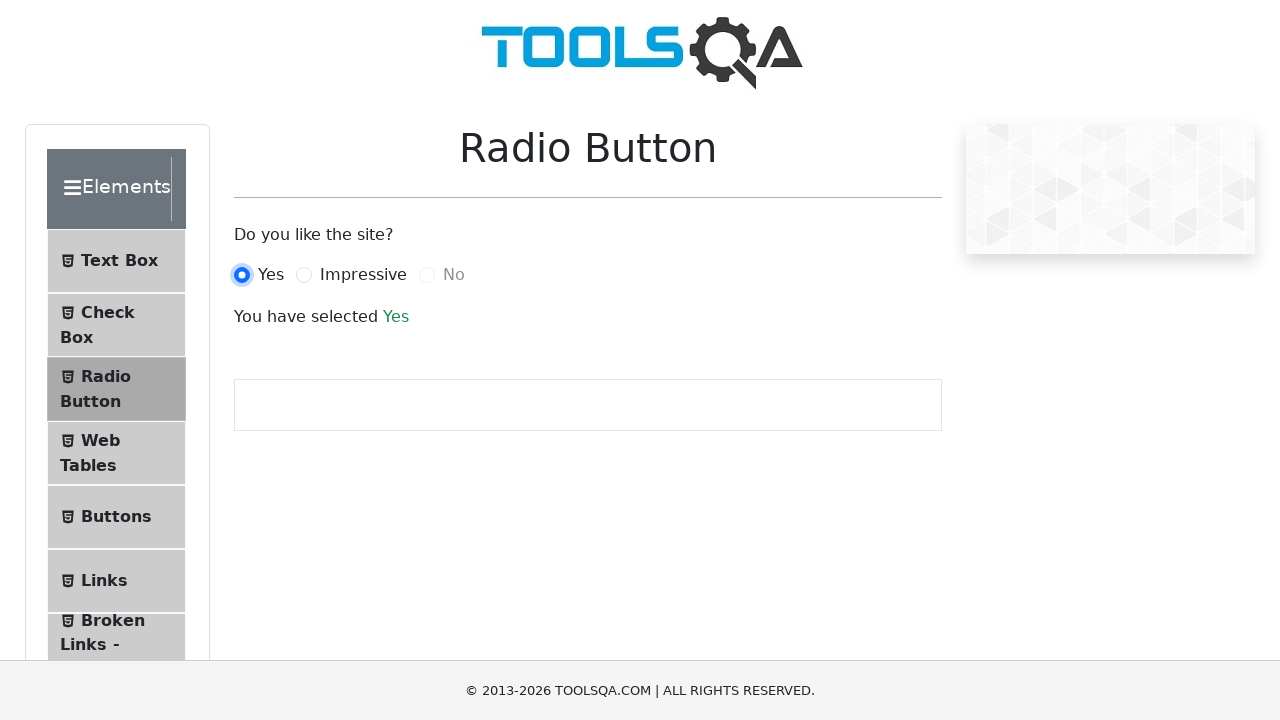

AssertionError caught - expected 'No' but got different value
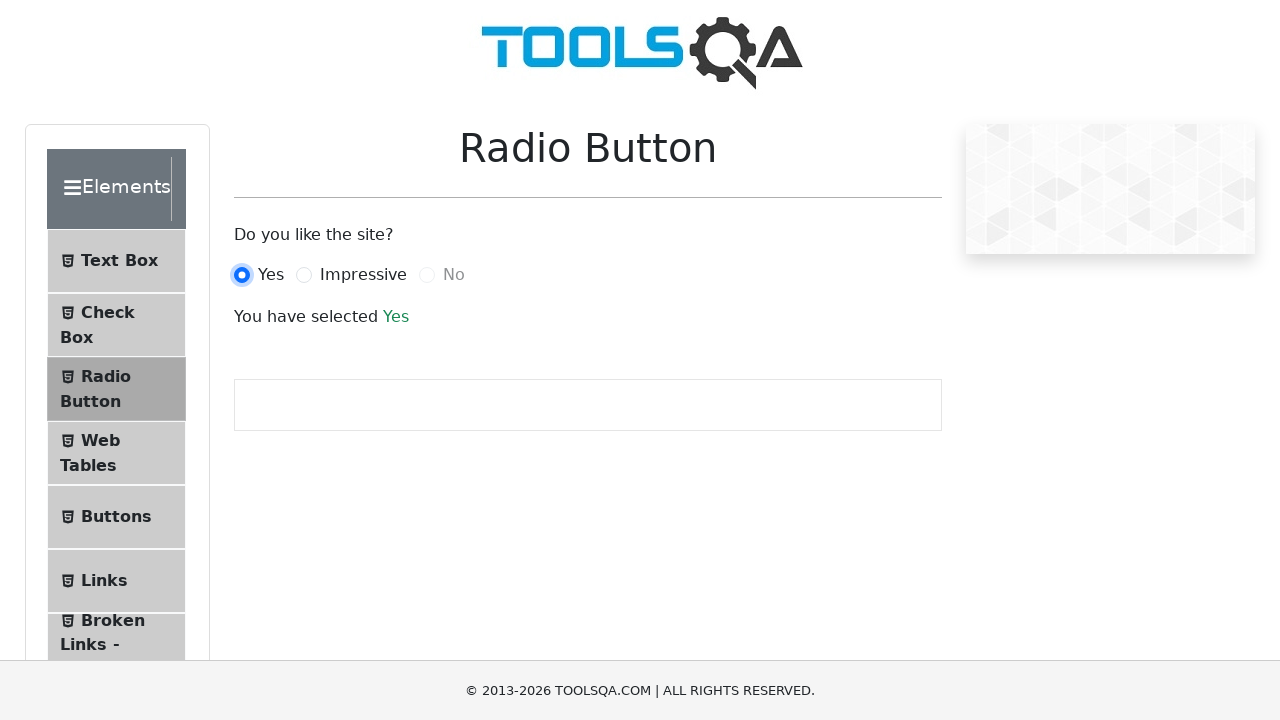

Reloaded the page after assertion failure
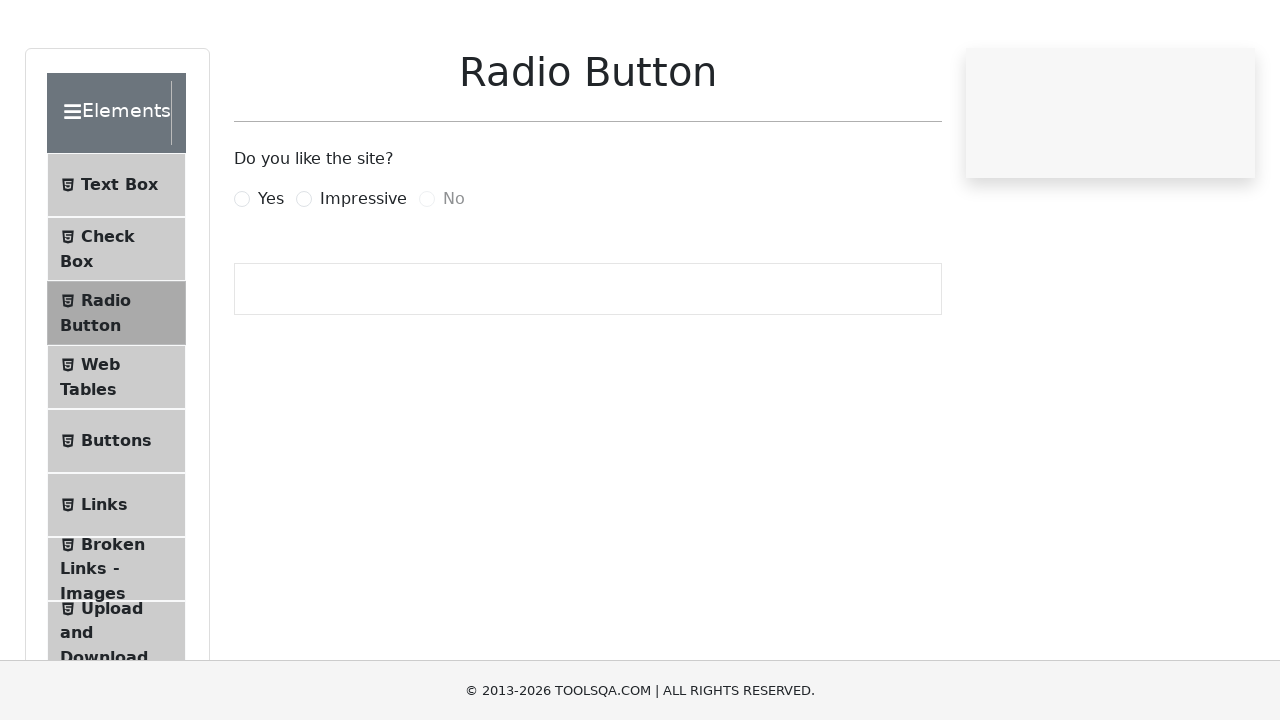

Clicked the 'Yes' radio button again after page reload at (271, 275) on label[for="yesRadio"]
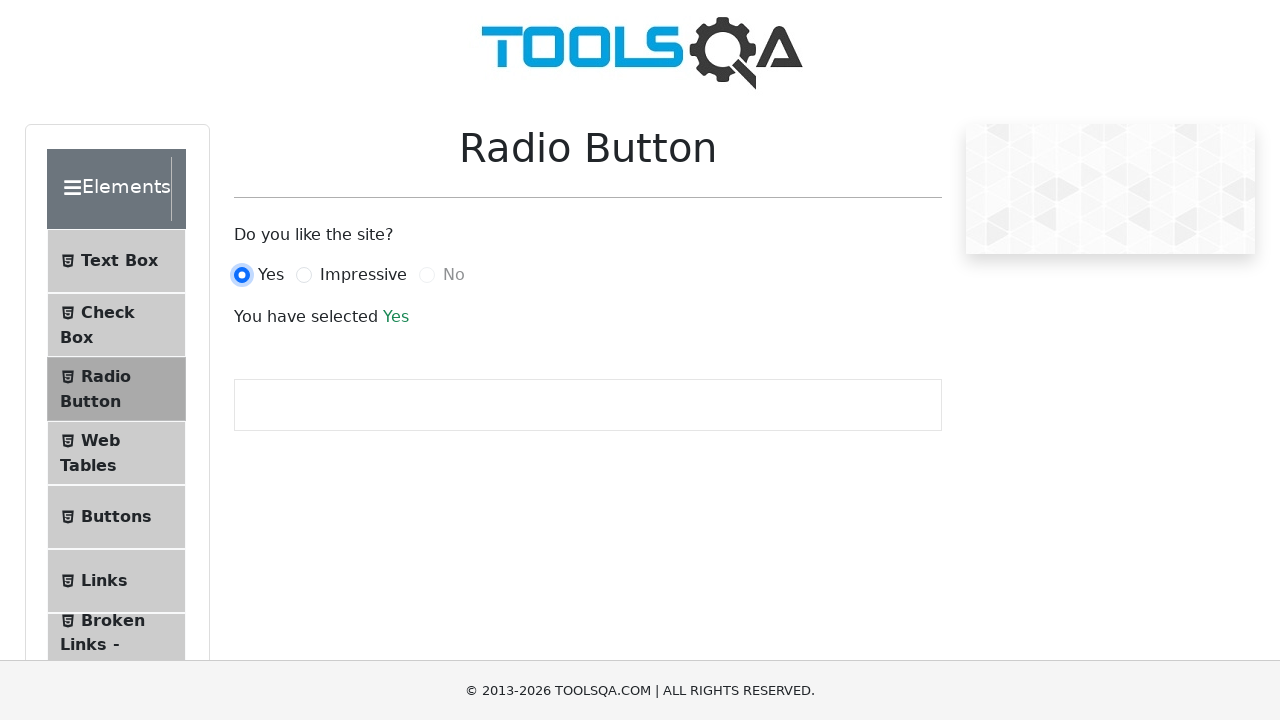

Located the success message element again
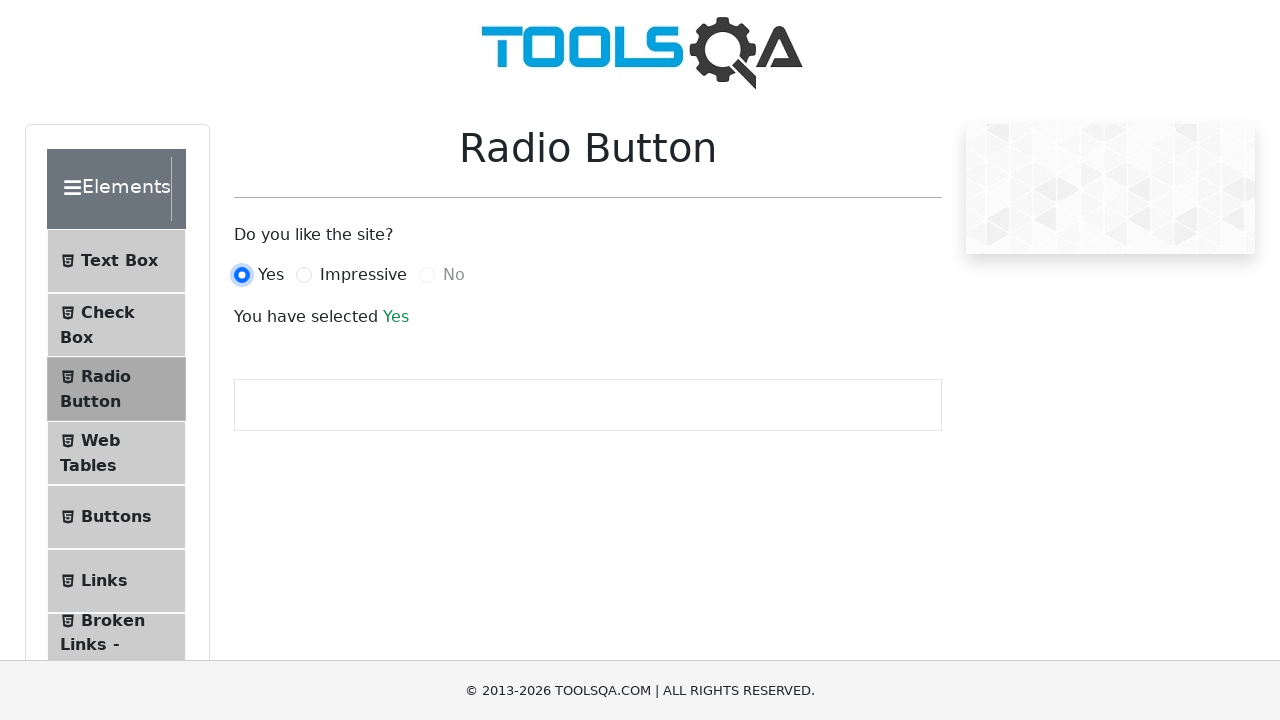

Retrieved success message text on retry: 'Yes'
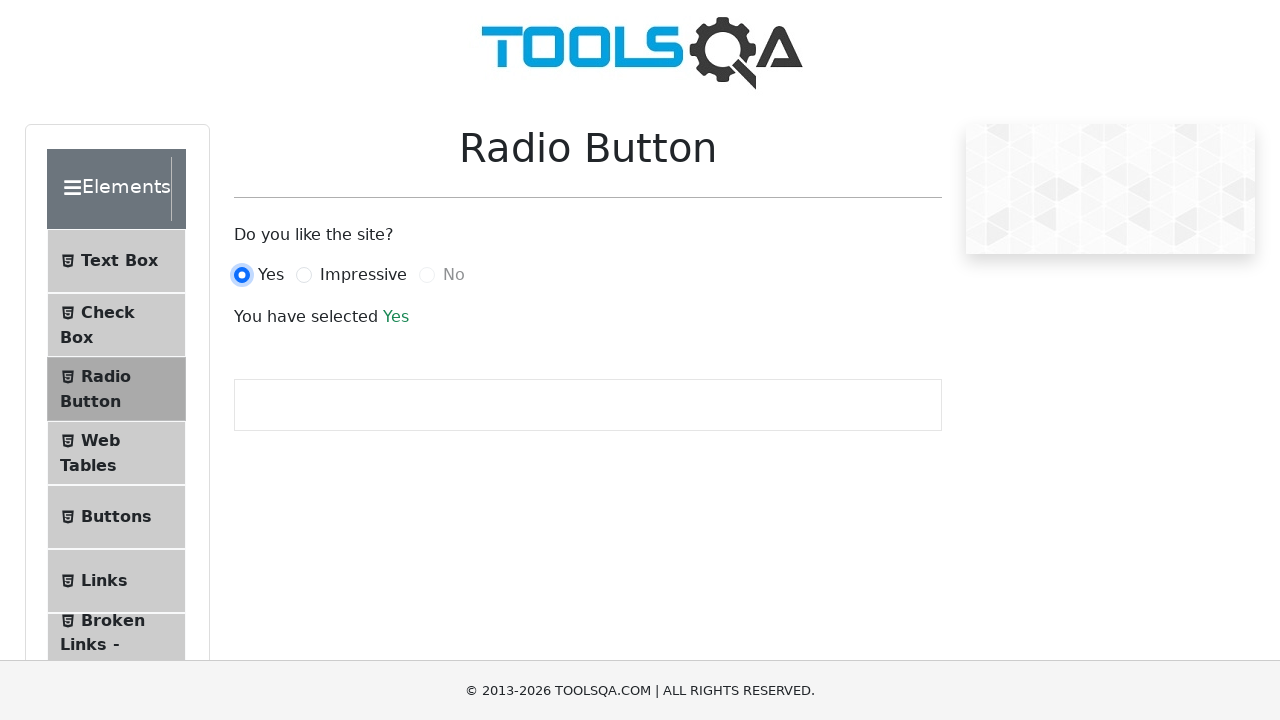

Assertion passed - success message shows 'Yes'
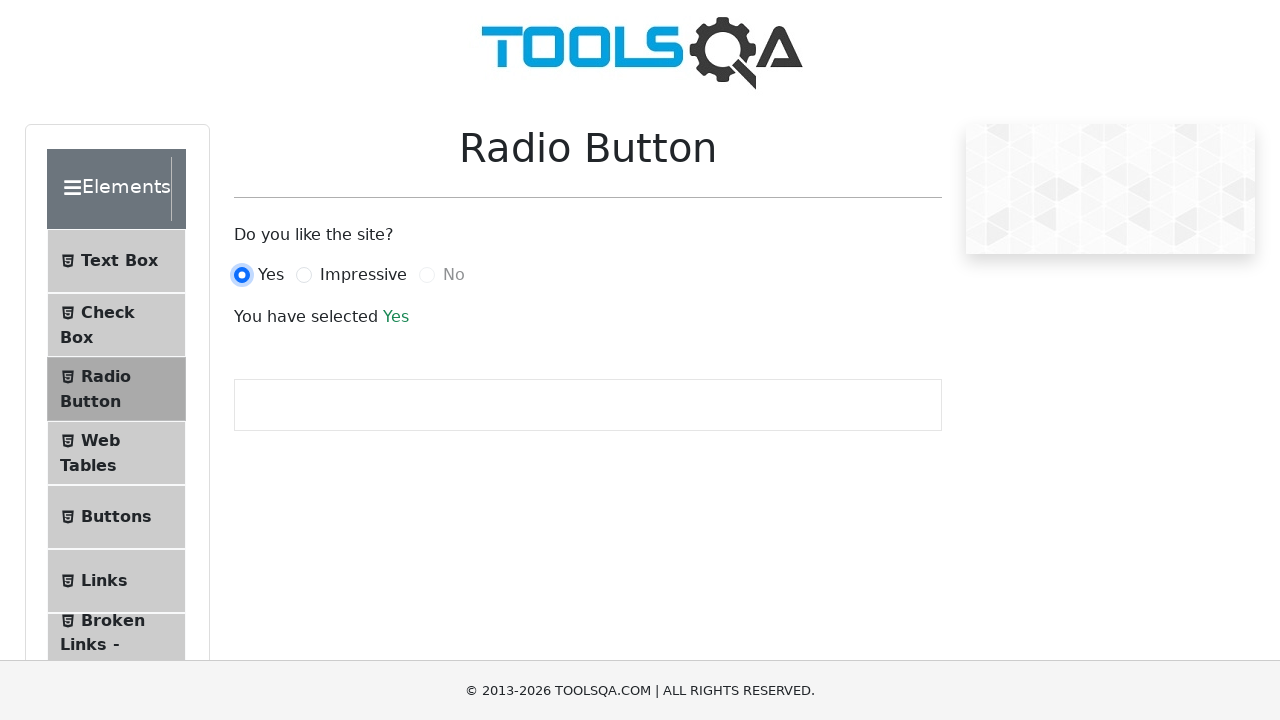

Test completed successfully
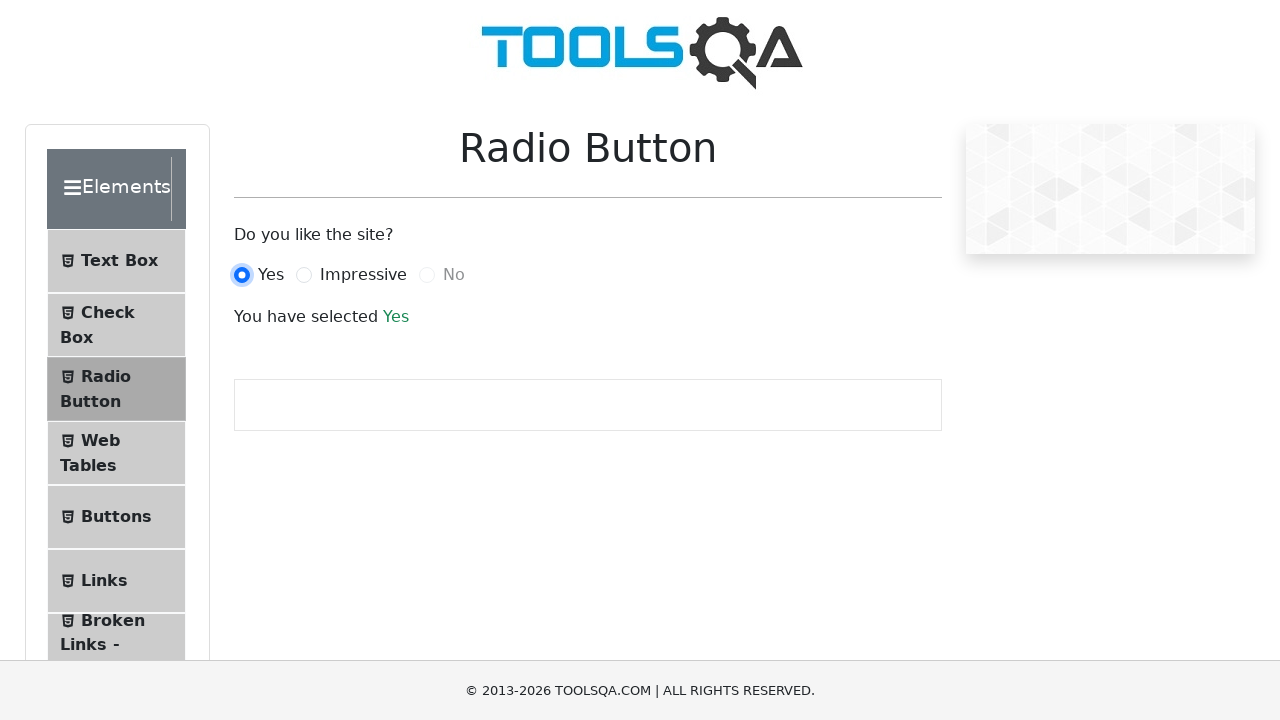

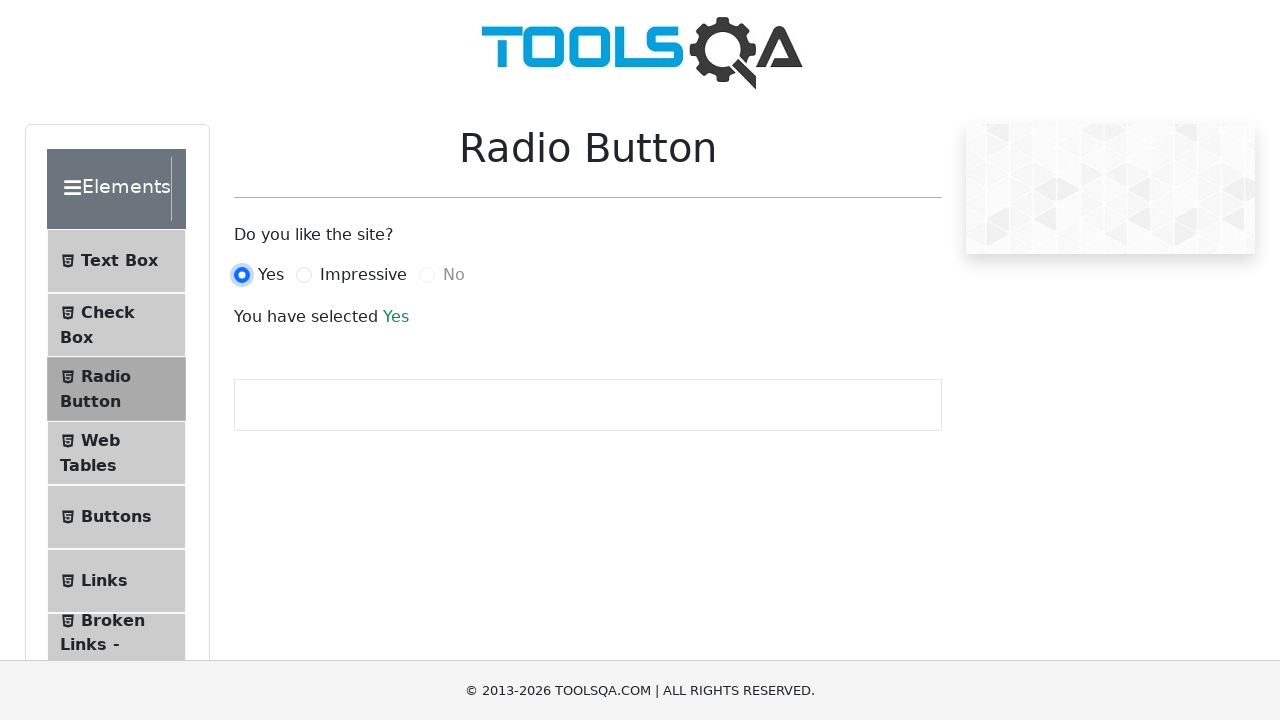